Tests mouse double-click interaction on a submit button on a contact form website

Starting URL: http://www.mycontactform.com

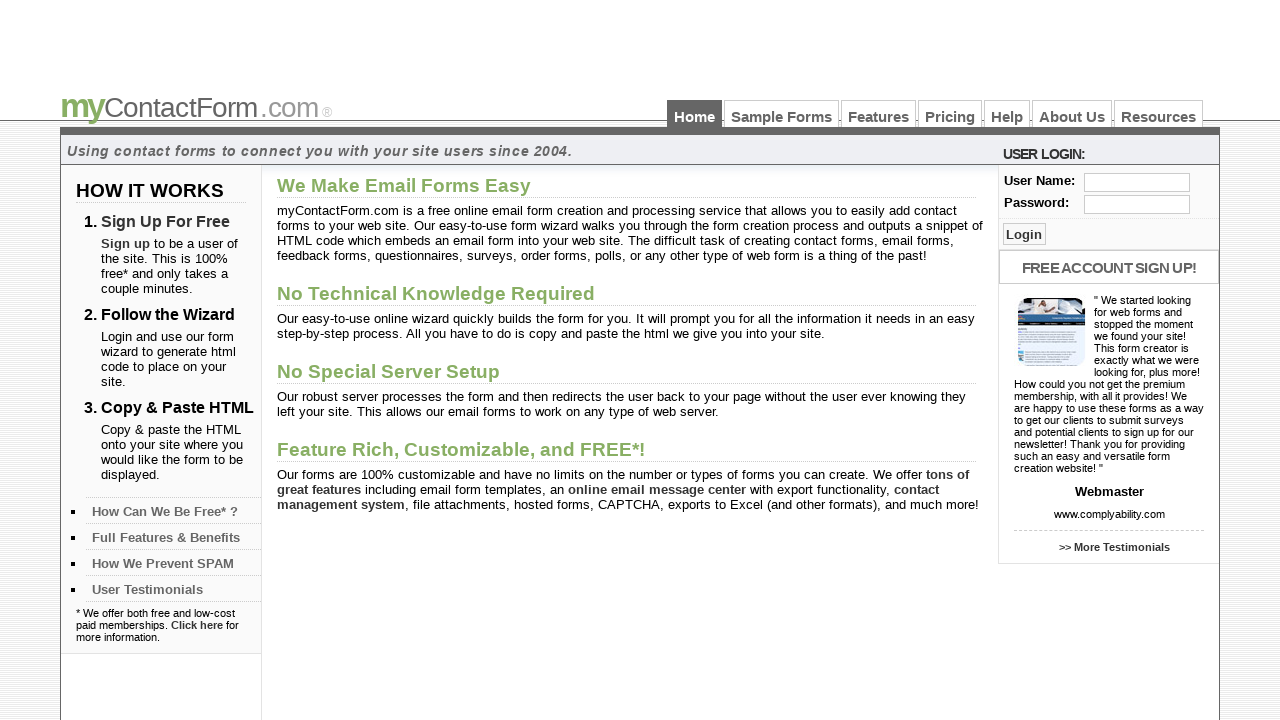

Submit button became visible on contact form
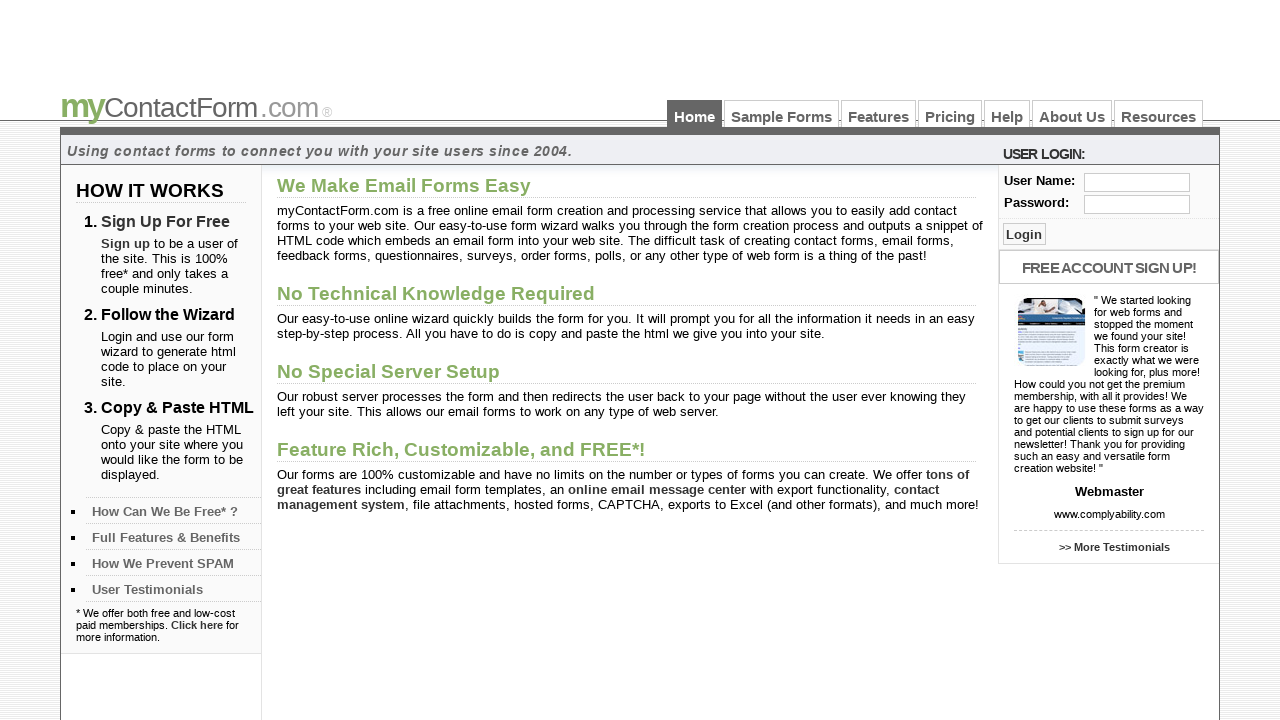

Double-clicked on the submit button at (1024, 234) on input[name='btnSubmit']
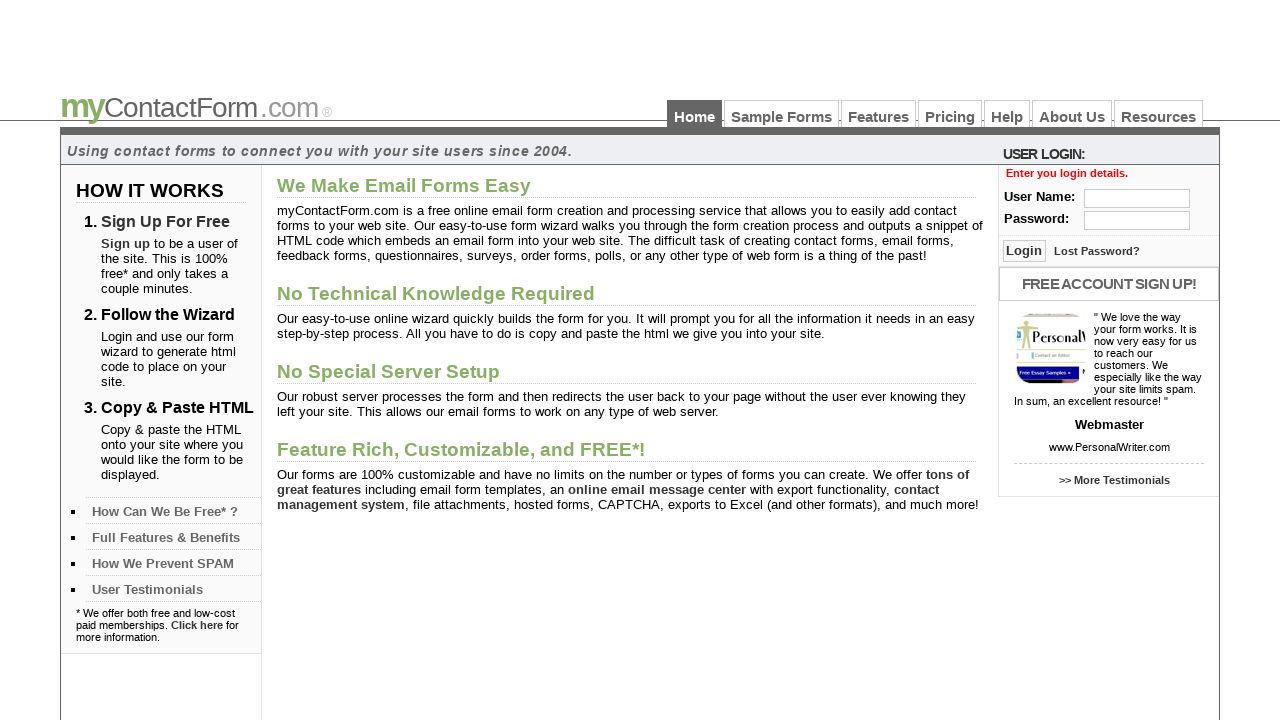

Waited 1 second for form submission response
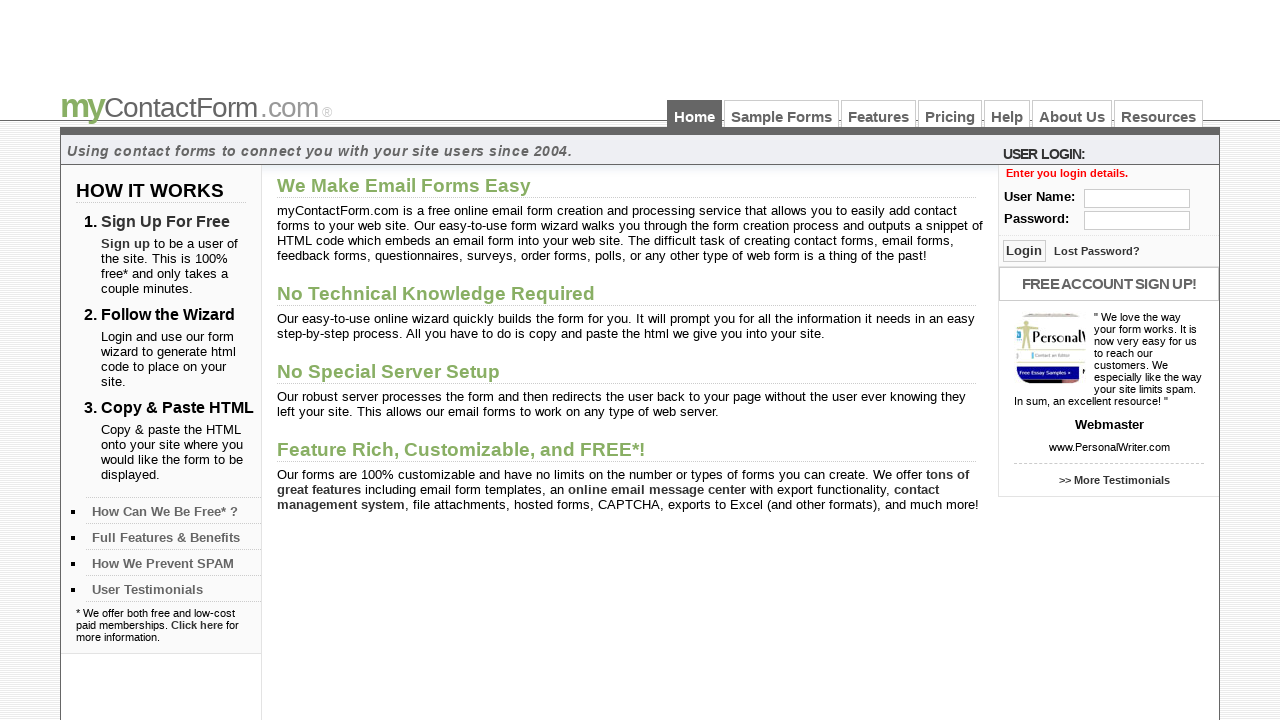

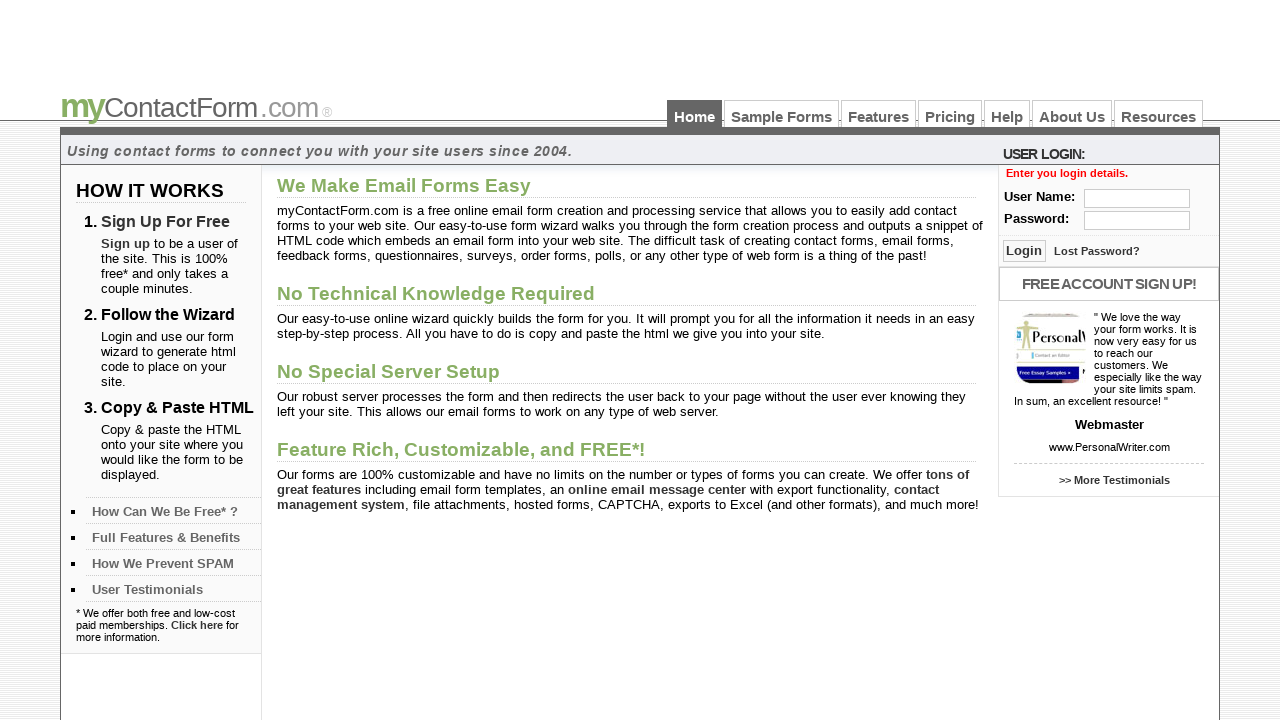